Tests checkbox functionality by locating all checkboxes within a specific form section and clicking any that are not already selected to ensure all are checked.

Starting URL: http://echoecho.com/htmlforms09.htm

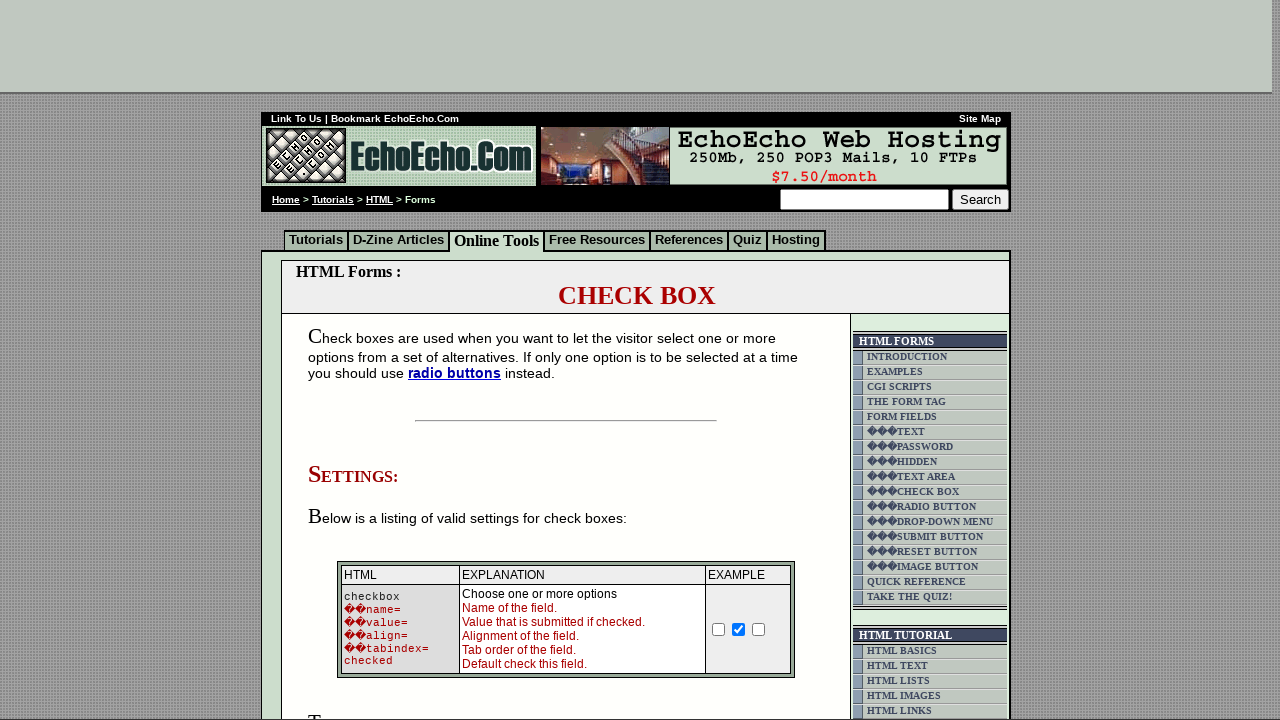

Waited for checkboxes to load in form table
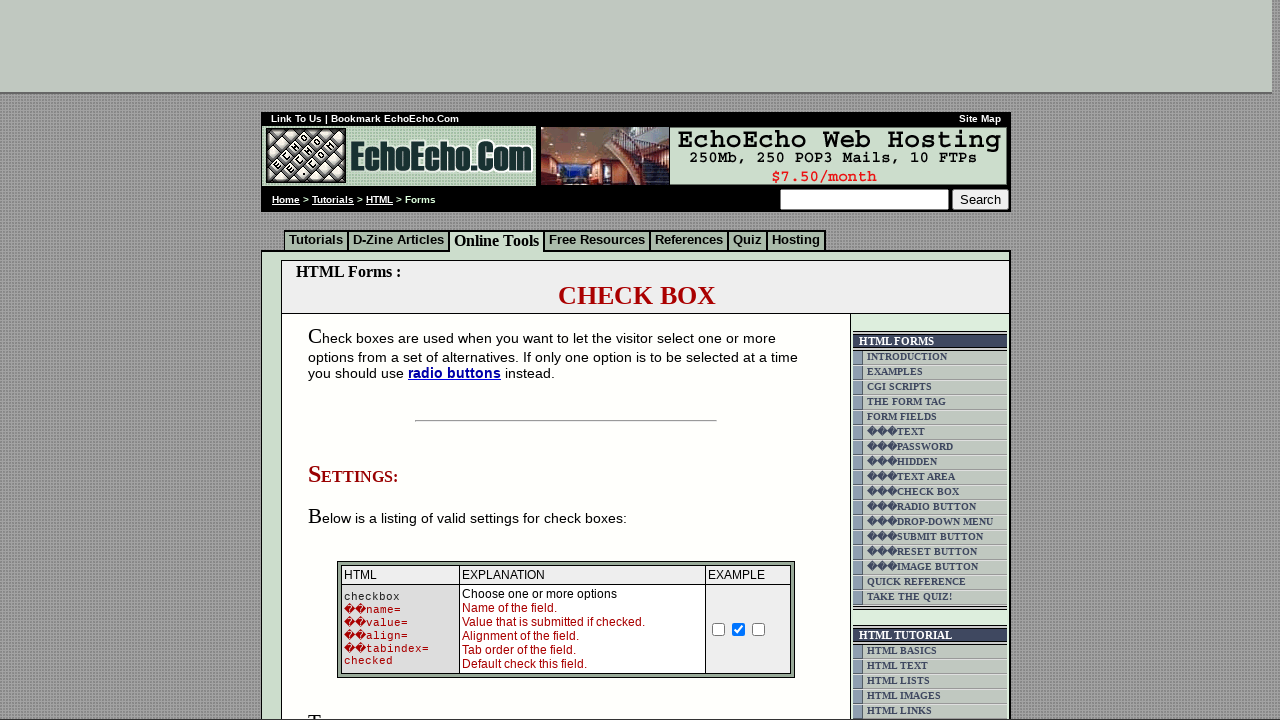

Located all checkboxes within form table
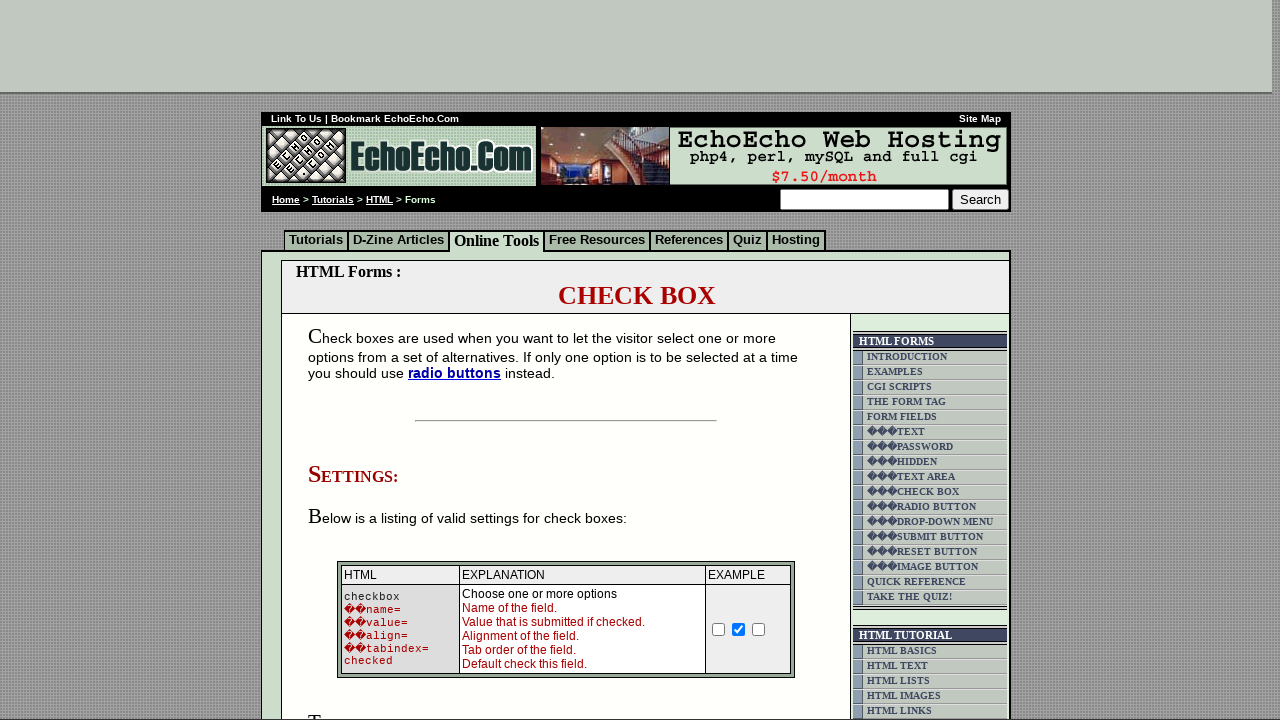

Clicked unchecked checkbox to select it at (719, 629) on form table input[type='checkbox'] >> nth=0
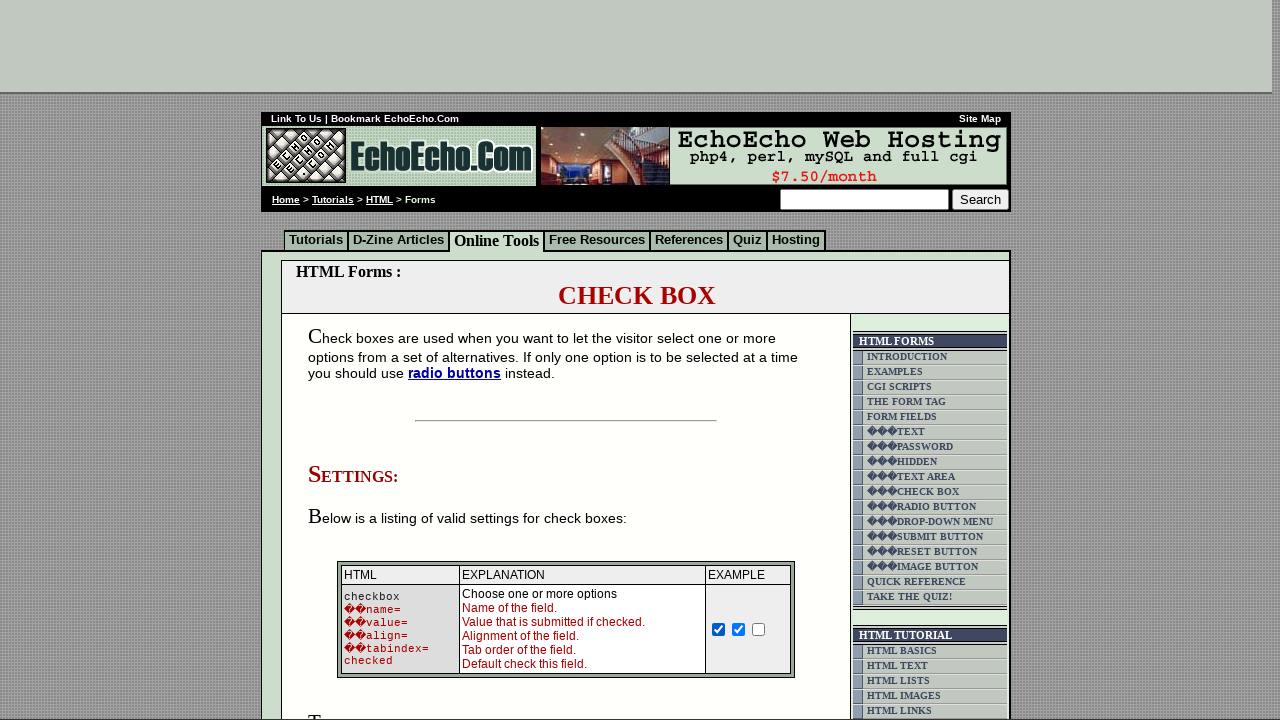

Clicked unchecked checkbox to select it at (759, 629) on form table input[type='checkbox'] >> nth=2
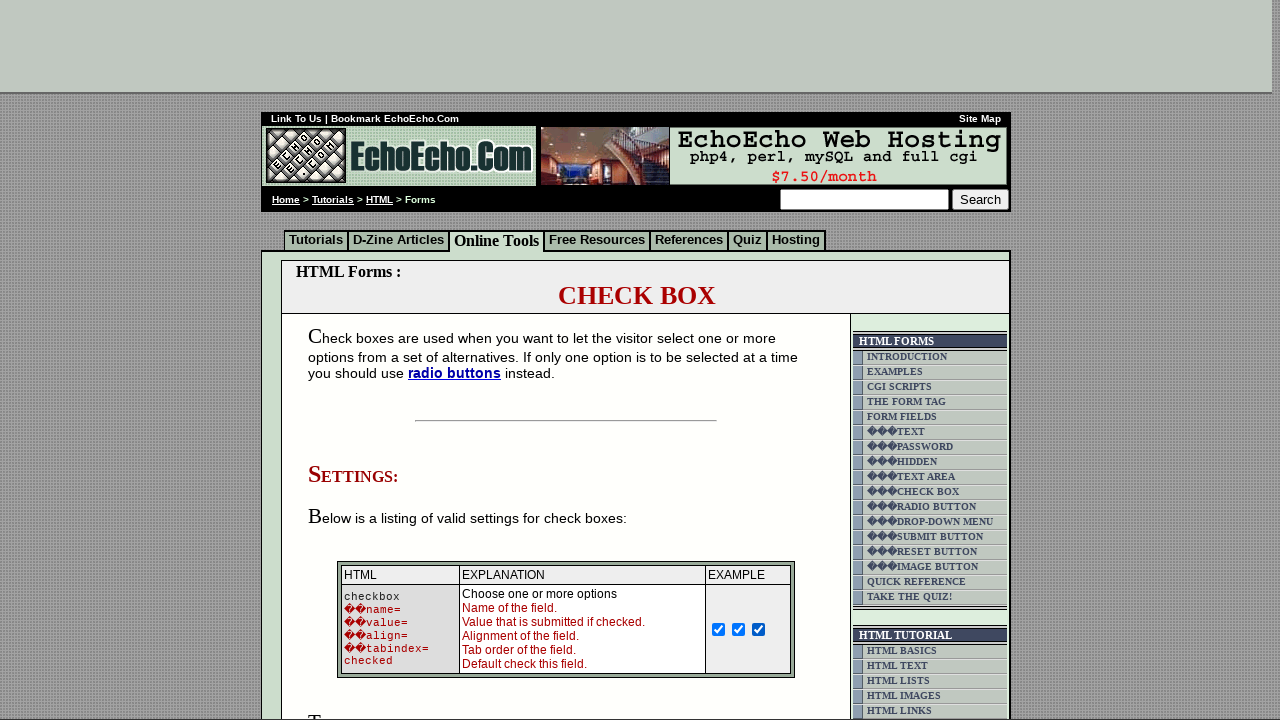

Clicked unchecked checkbox to select it at (354, 360) on form table input[type='checkbox'] >> nth=3
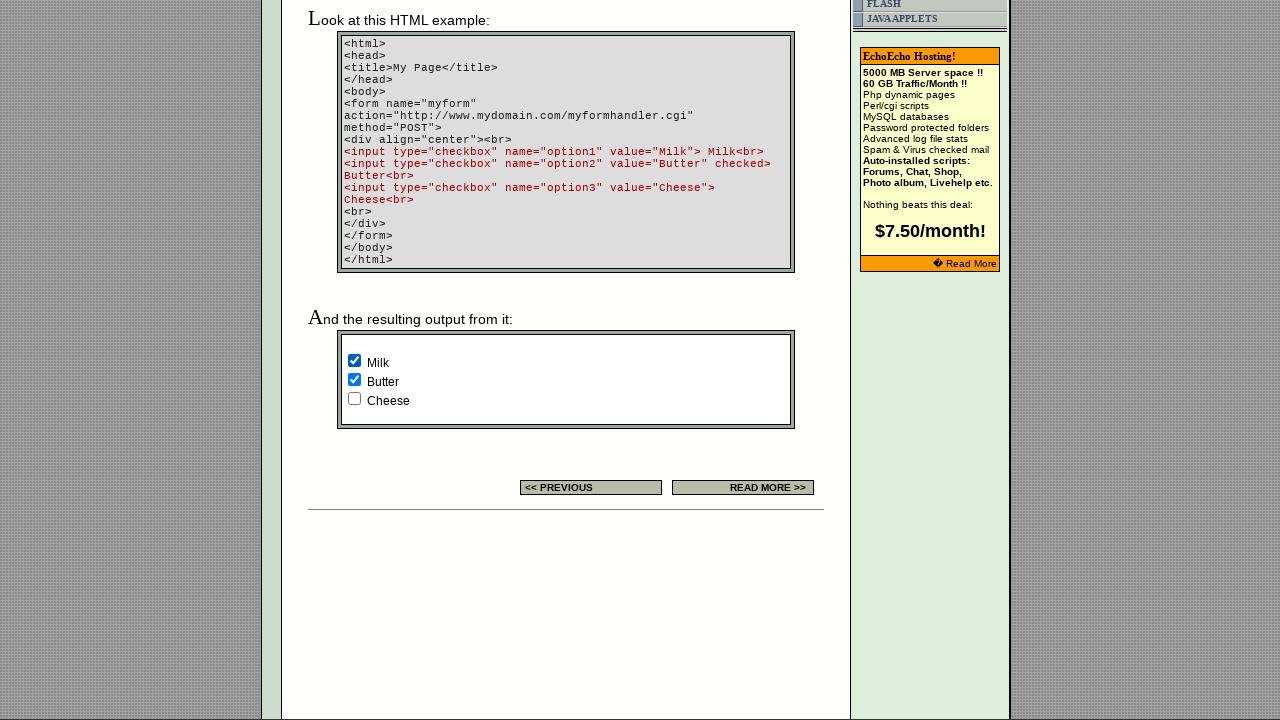

Clicked unchecked checkbox to select it at (354, 398) on form table input[type='checkbox'] >> nth=5
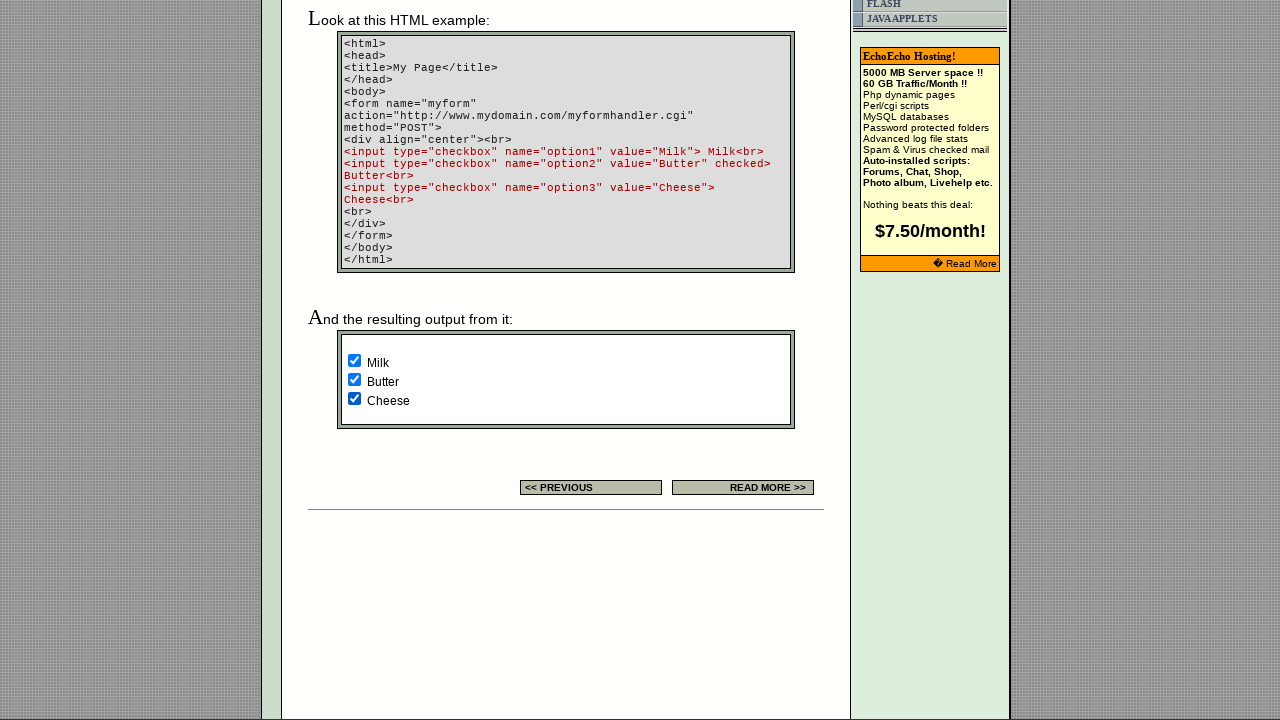

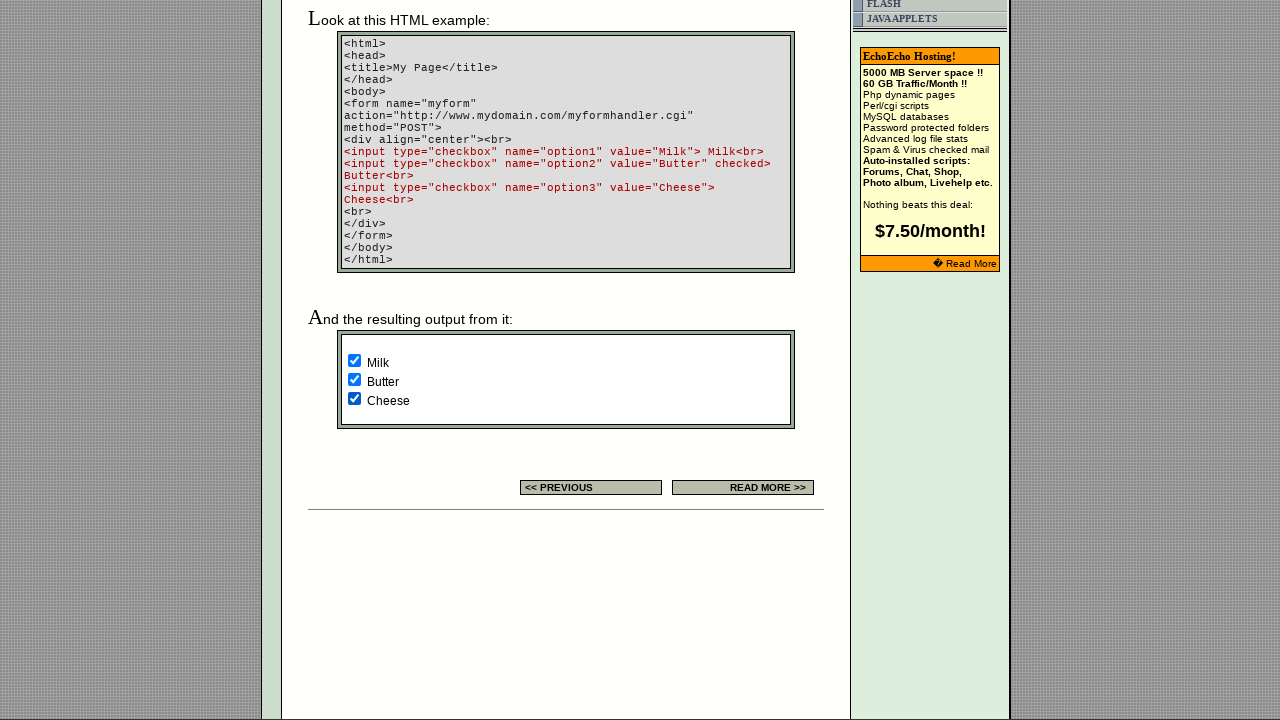